Tests drag and drop functionality by dragging a draggable element and dropping it onto a droppable target area.

Starting URL: https://demoqa.com/droppable

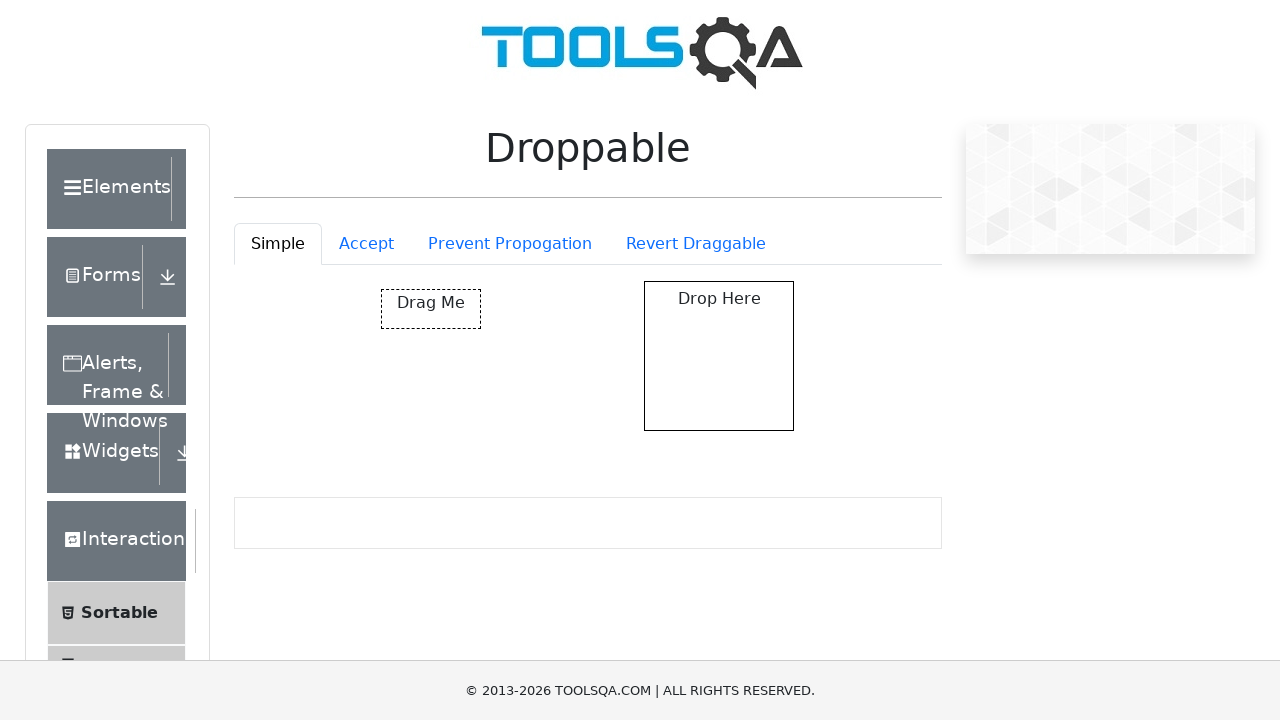

Navigated to droppable demo page
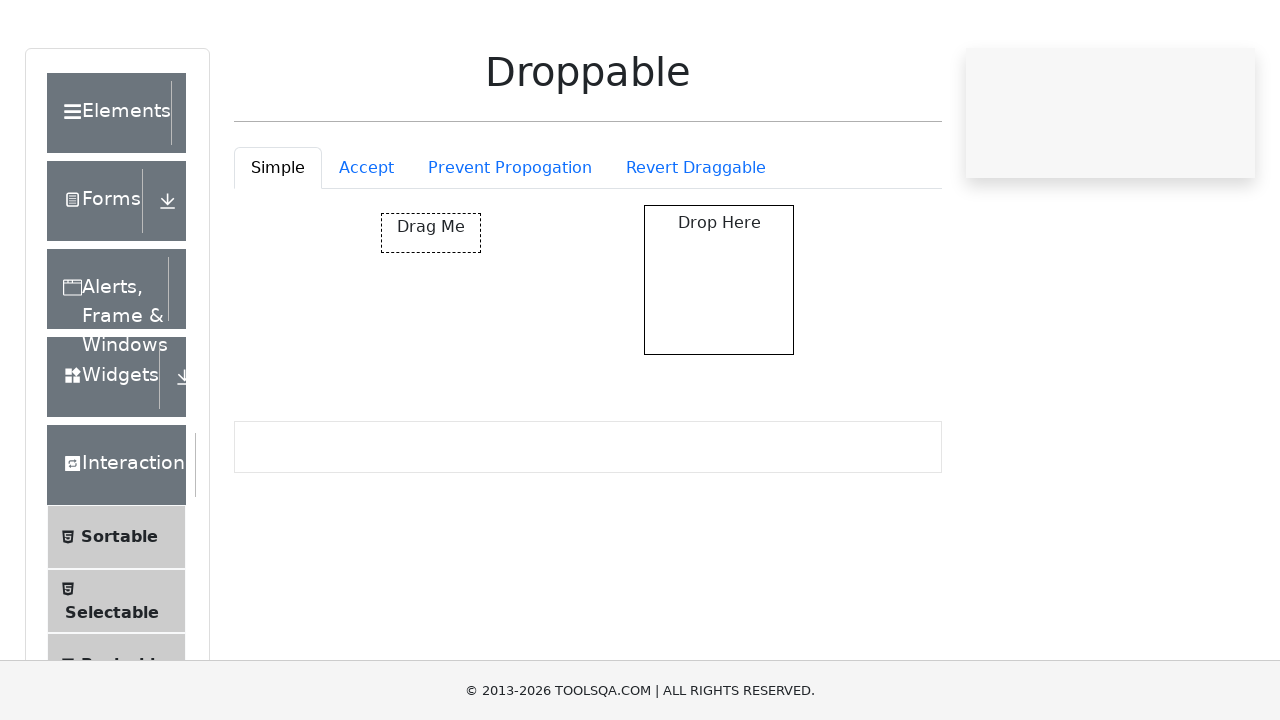

Dragged draggable element and dropped it onto droppable target area at (719, 356)
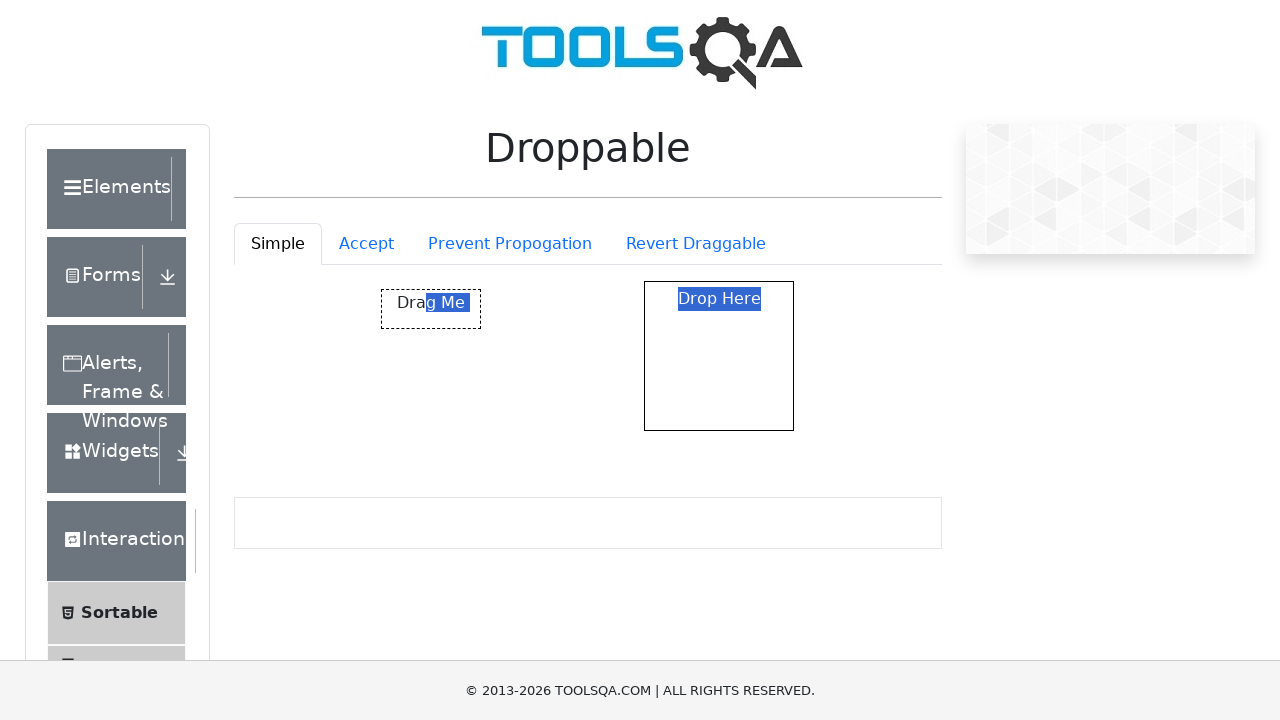

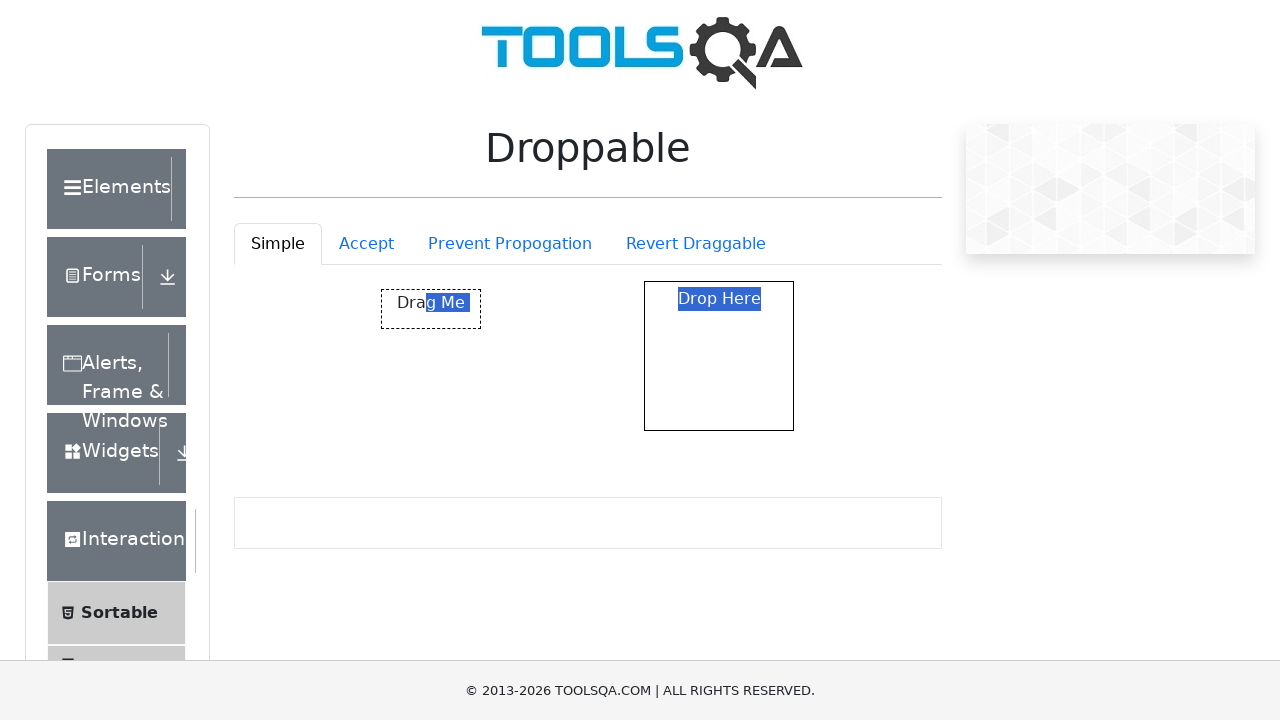